Tests browser window management by maximizing, minimizing, and setting fullscreen mode on the Agoda website

Starting URL: https://www.agoda.com/en-in/

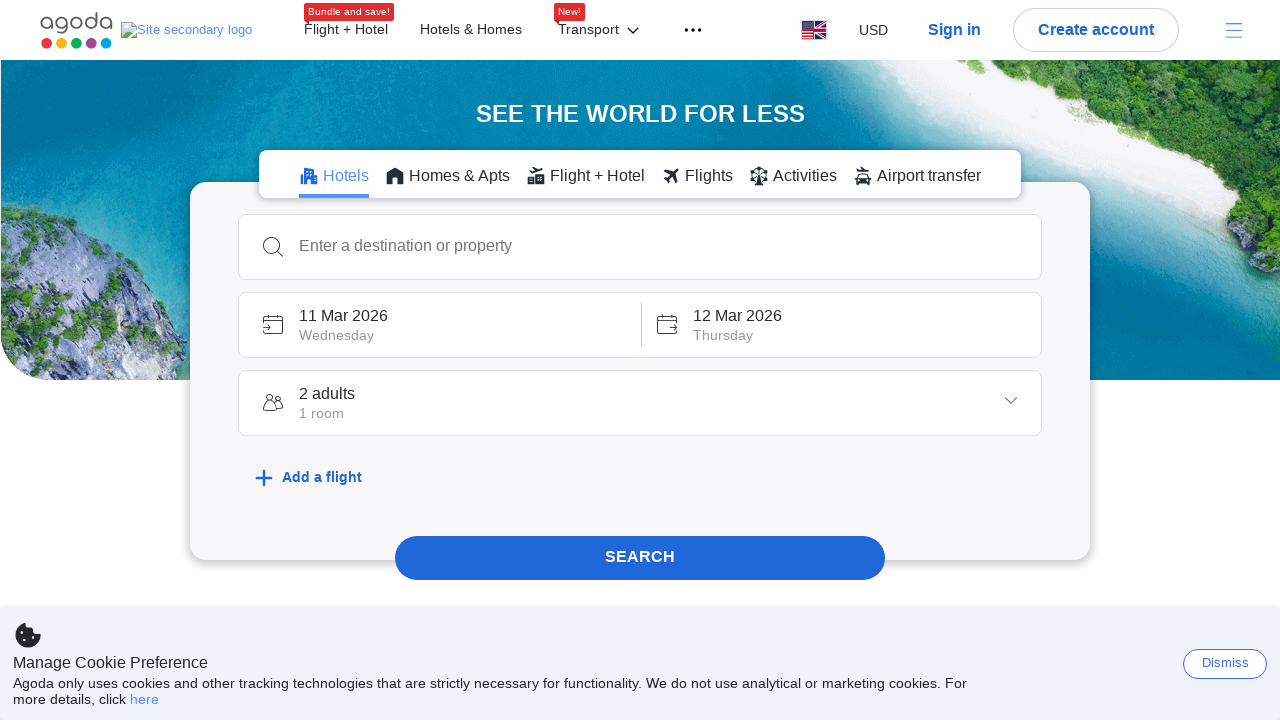

Maximized browser window to 1920x1080
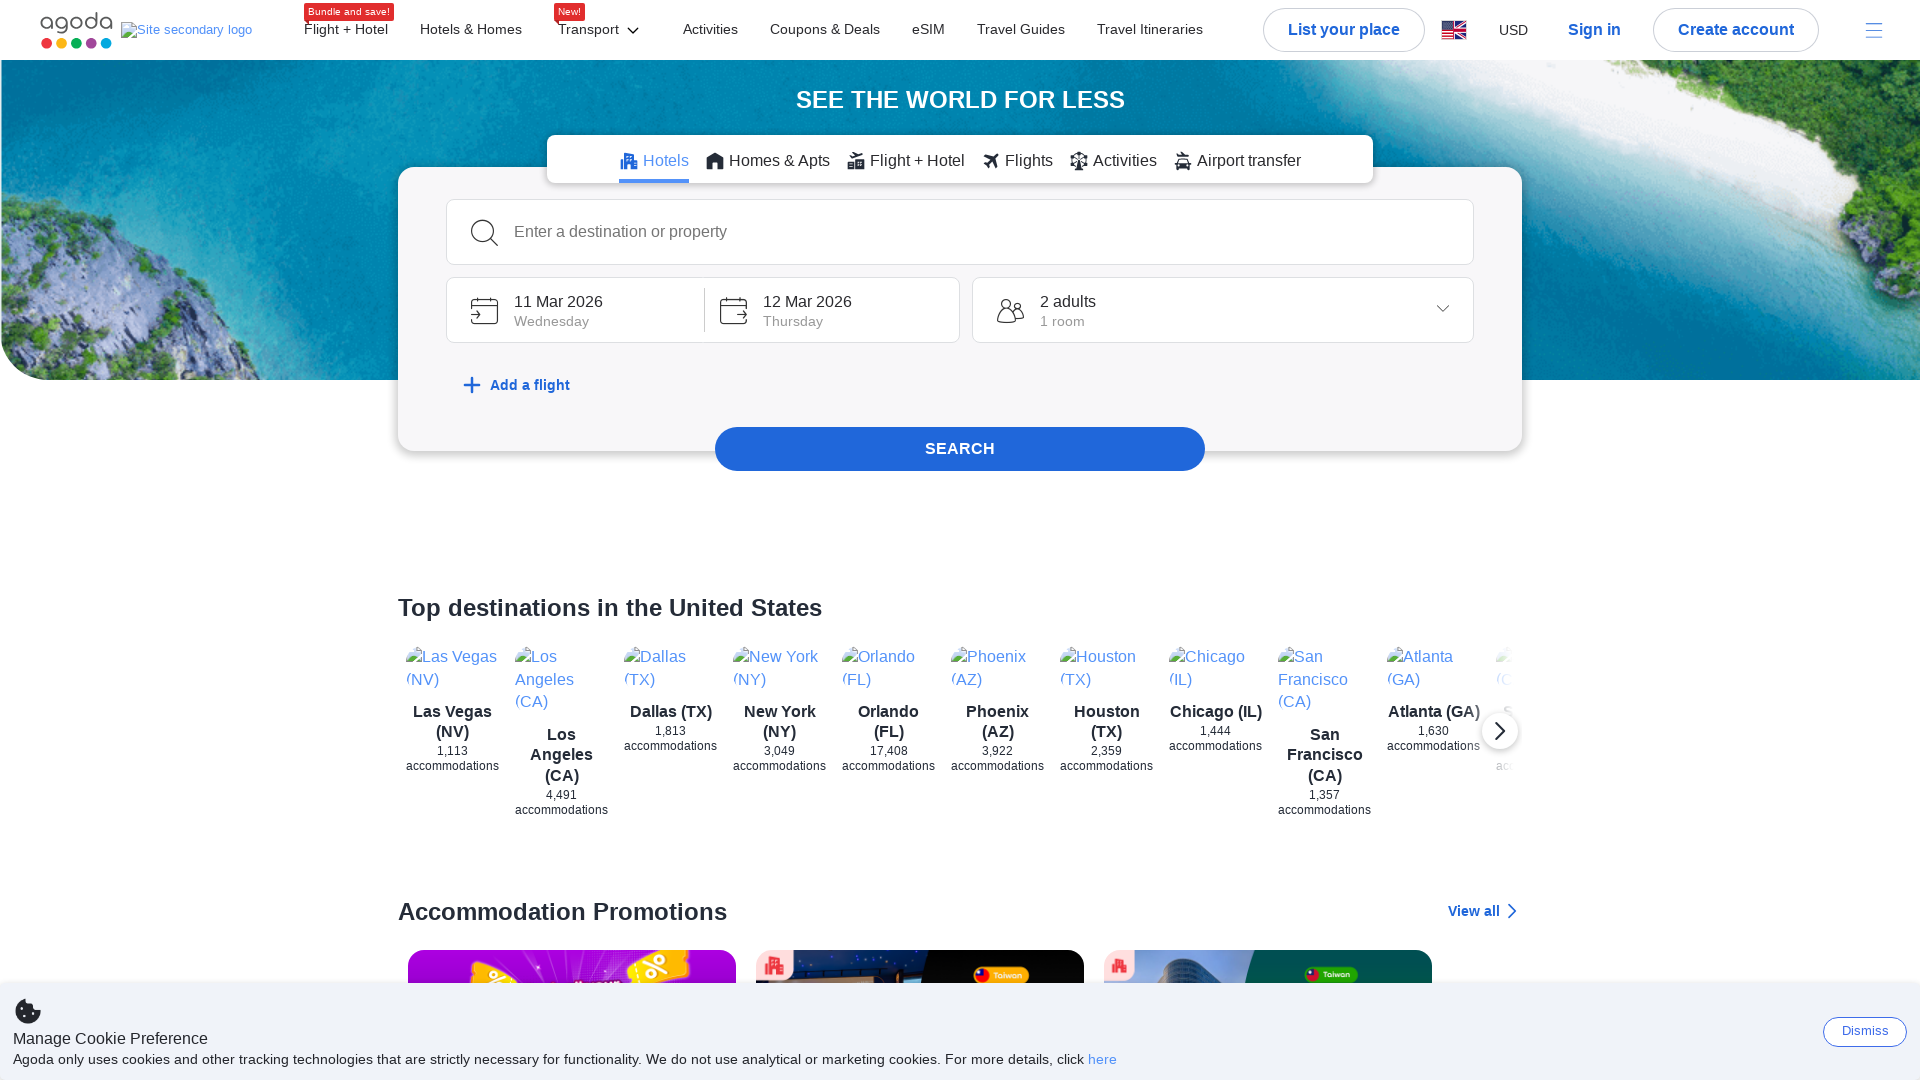

Minimized browser window to 800x600
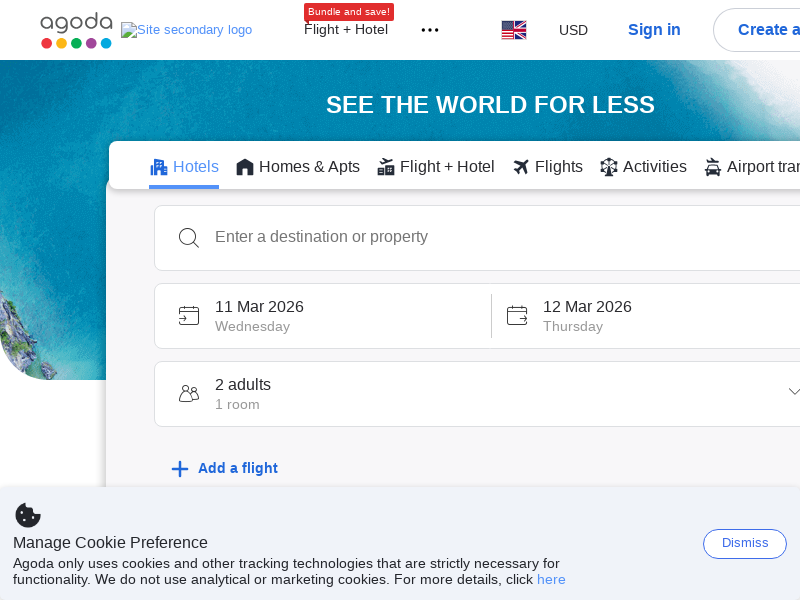

Set browser to fullscreen mode at 1920x1080
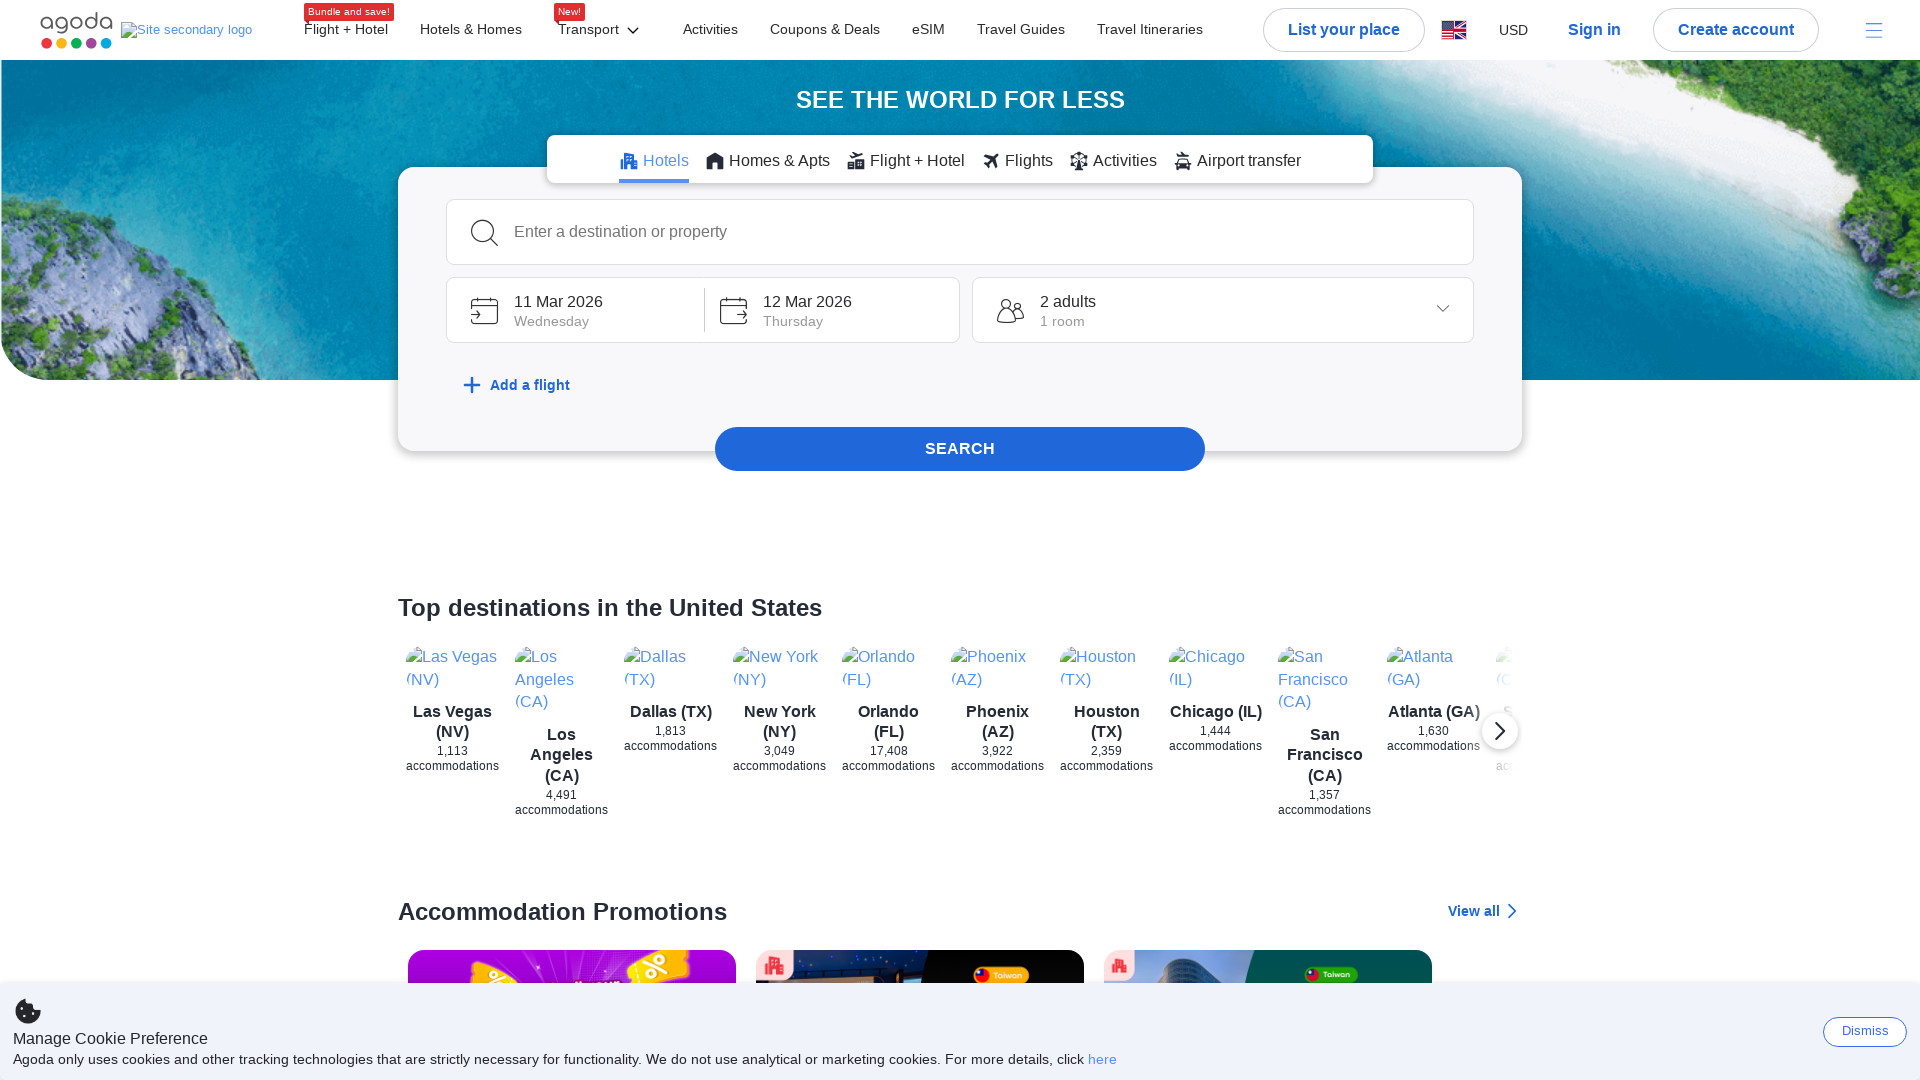

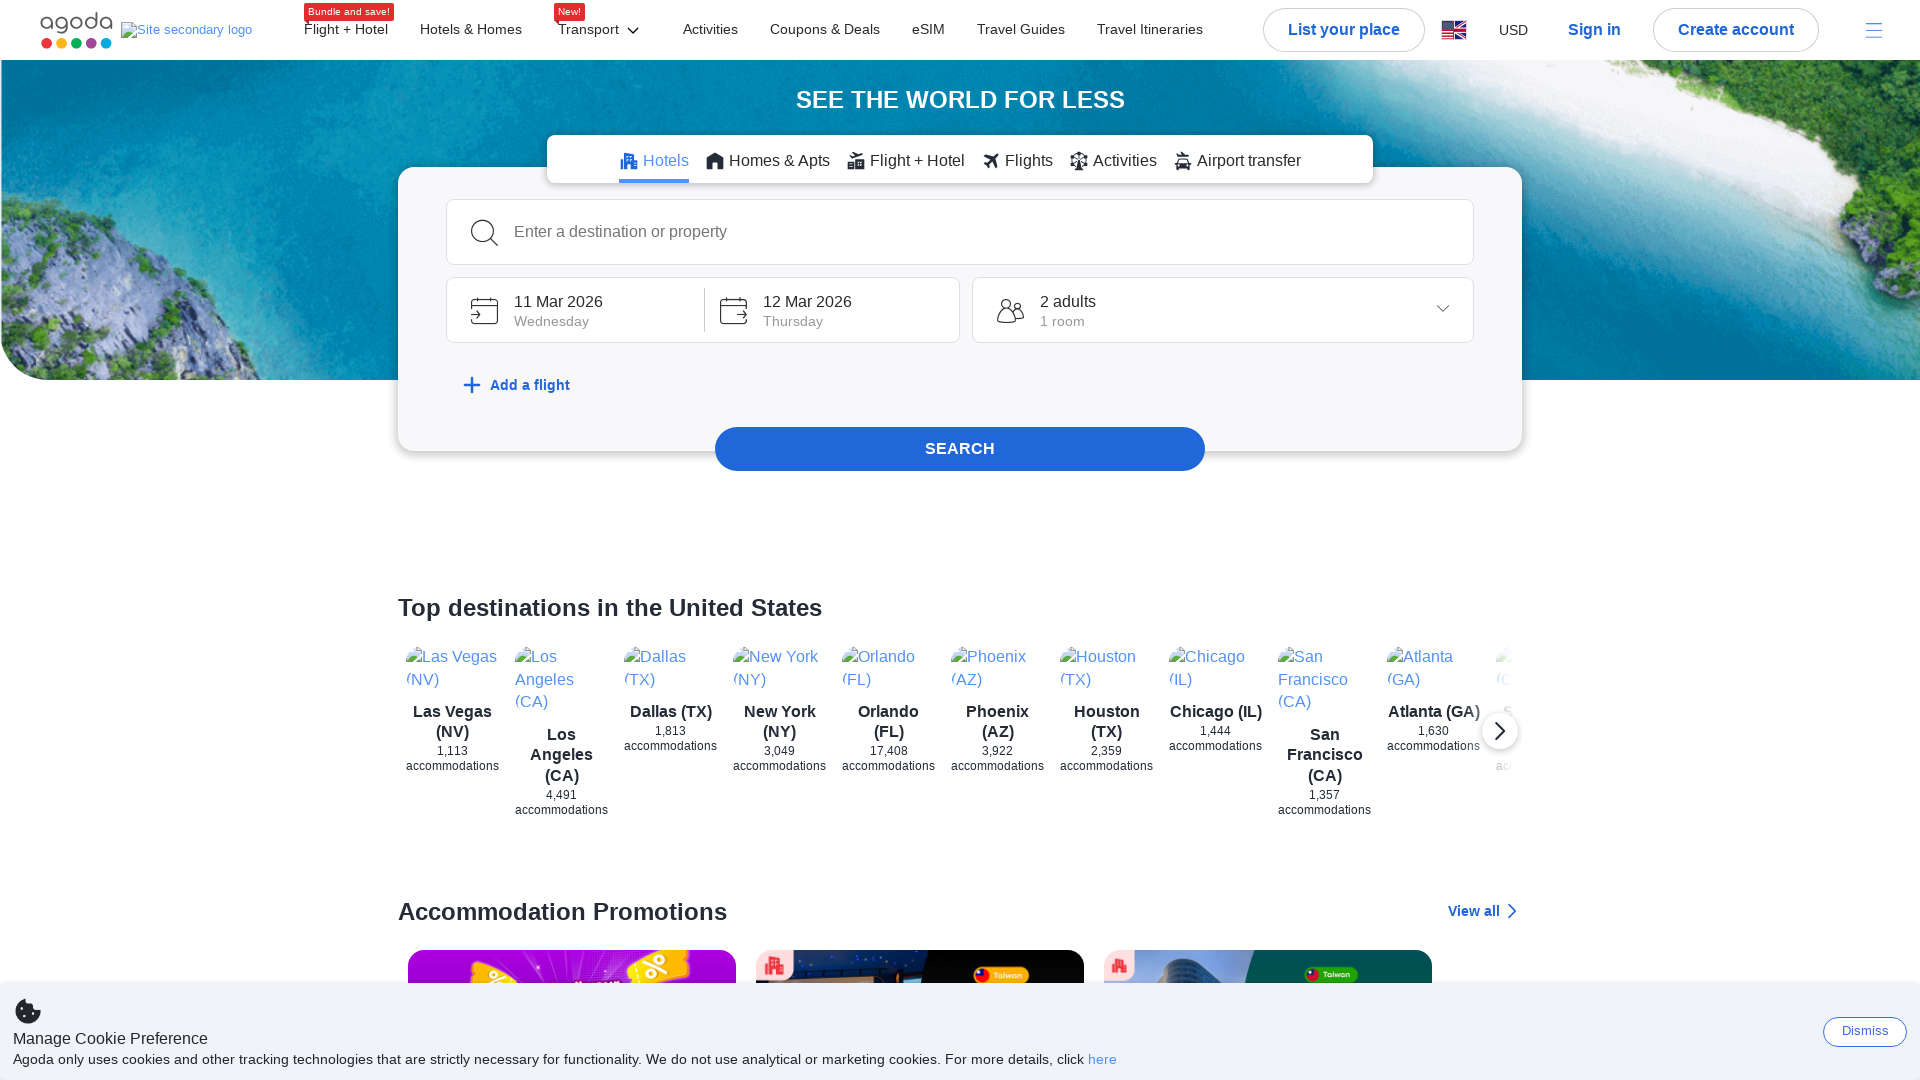